Tests data persistence by adding data to localStorage, refreshing the page, and verifying the data remains

Starting URL: https://tc-1-final-parte1.vercel.app/tabelaCadastro.html

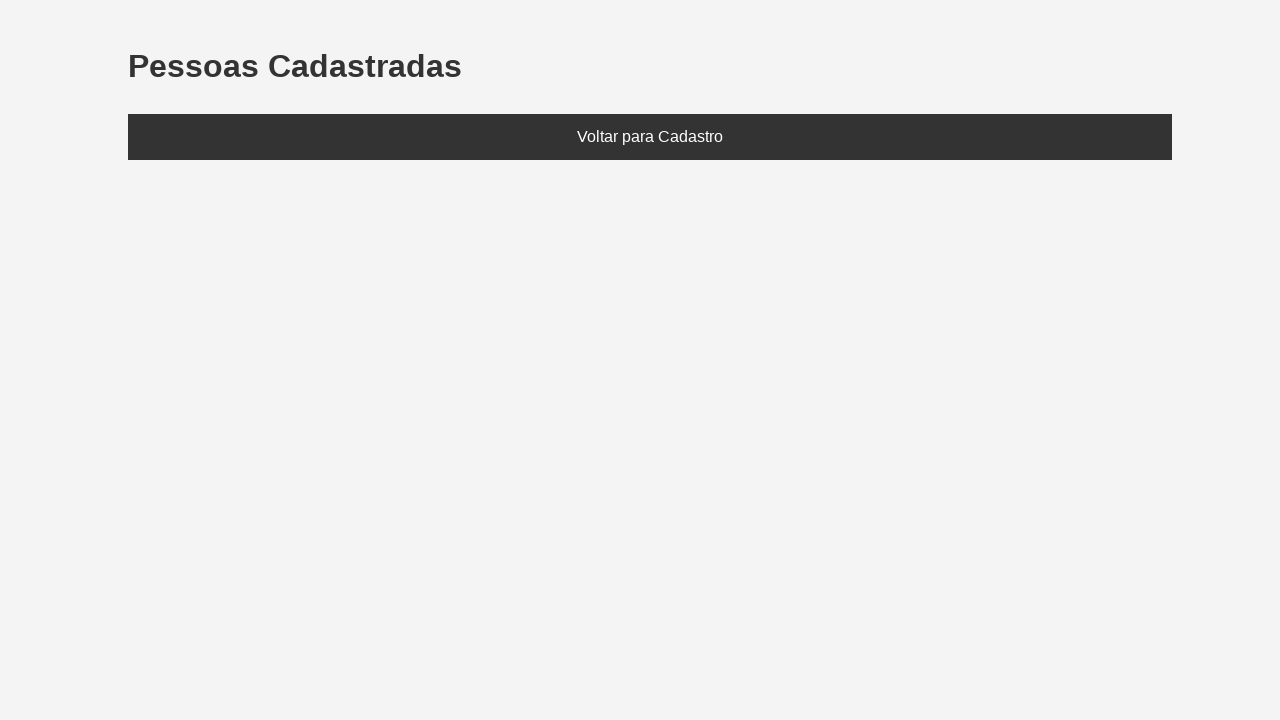

Set localStorage with test data: person named Eduarda, age 28
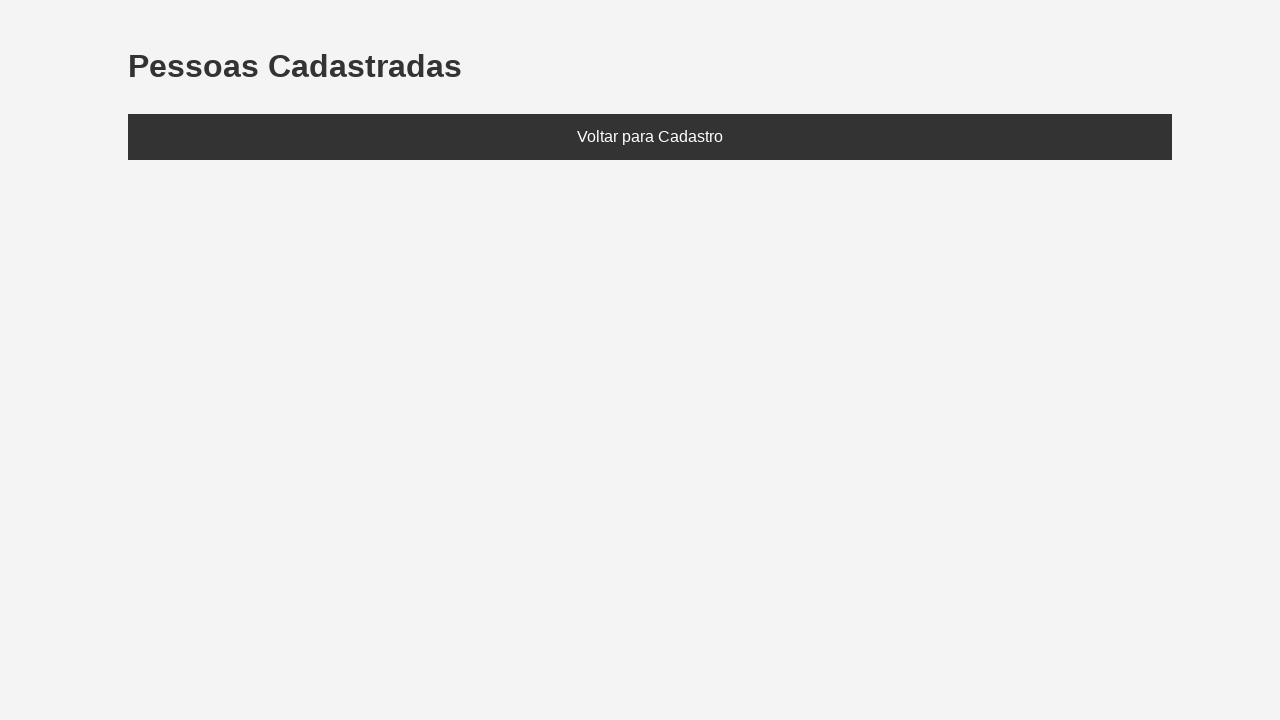

Refreshed the page to test data persistence
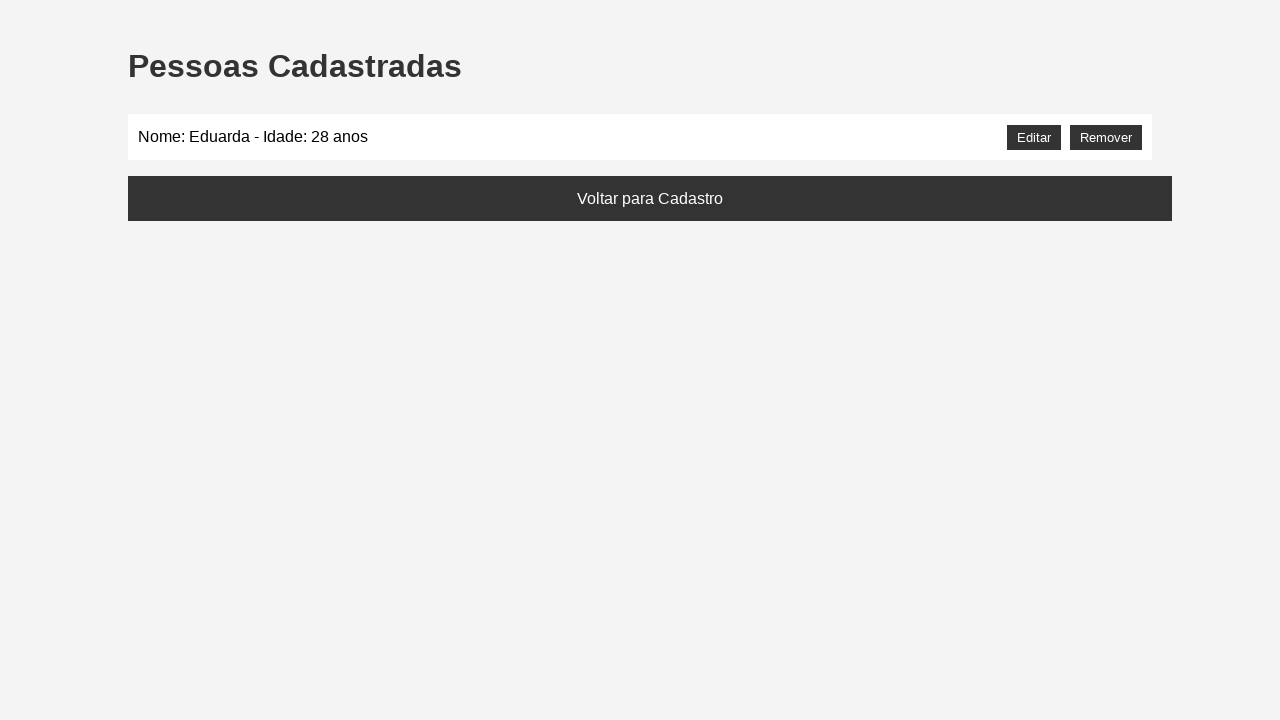

Located the people list element
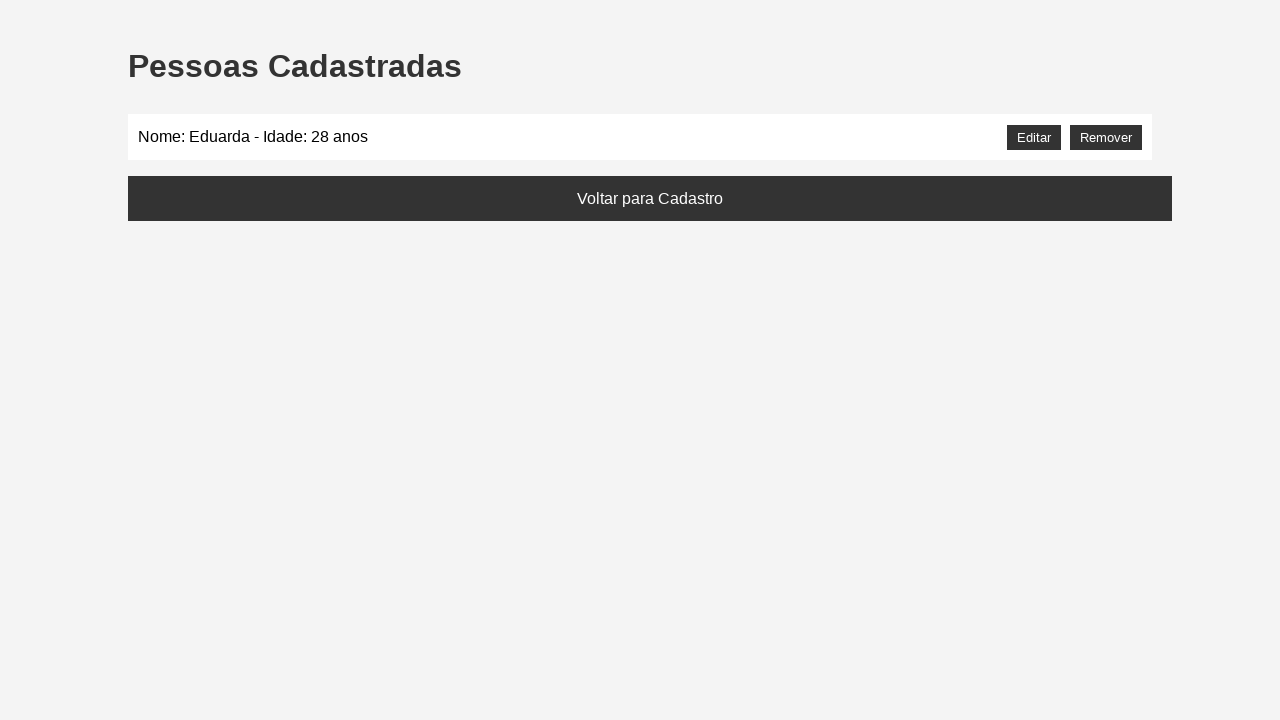

Verified that 'Eduarda' persists in the list after page reload
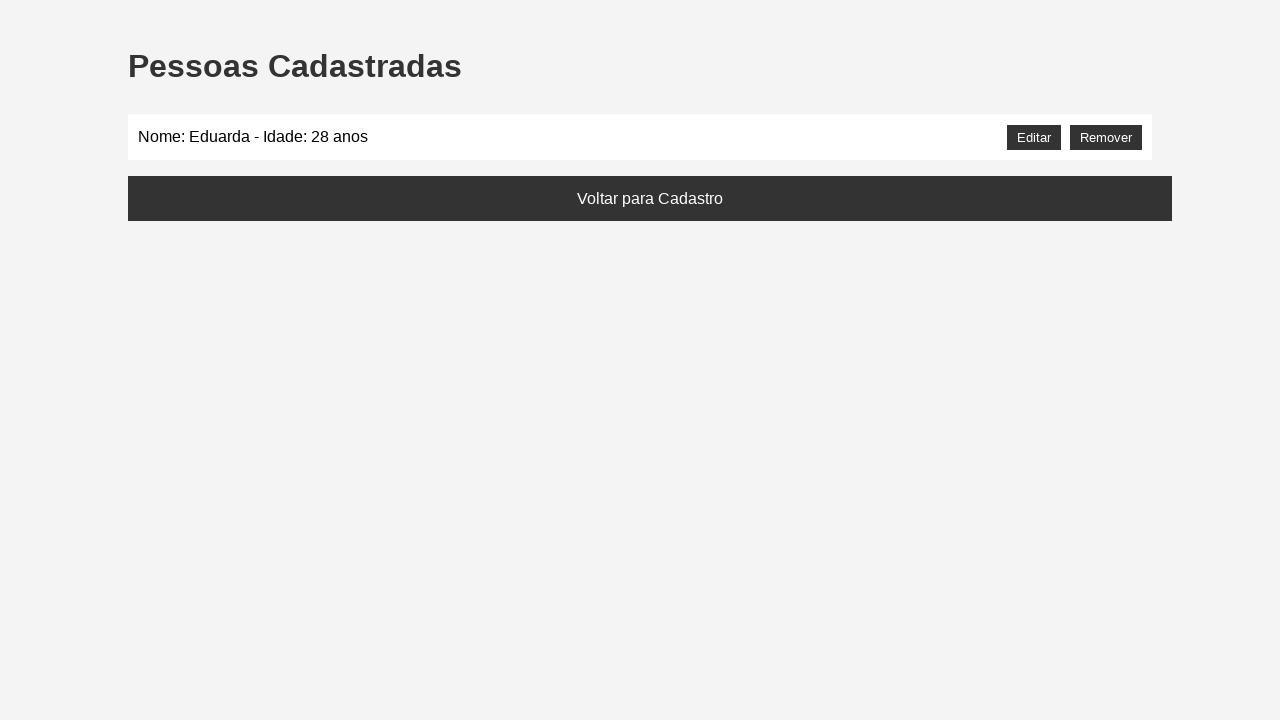

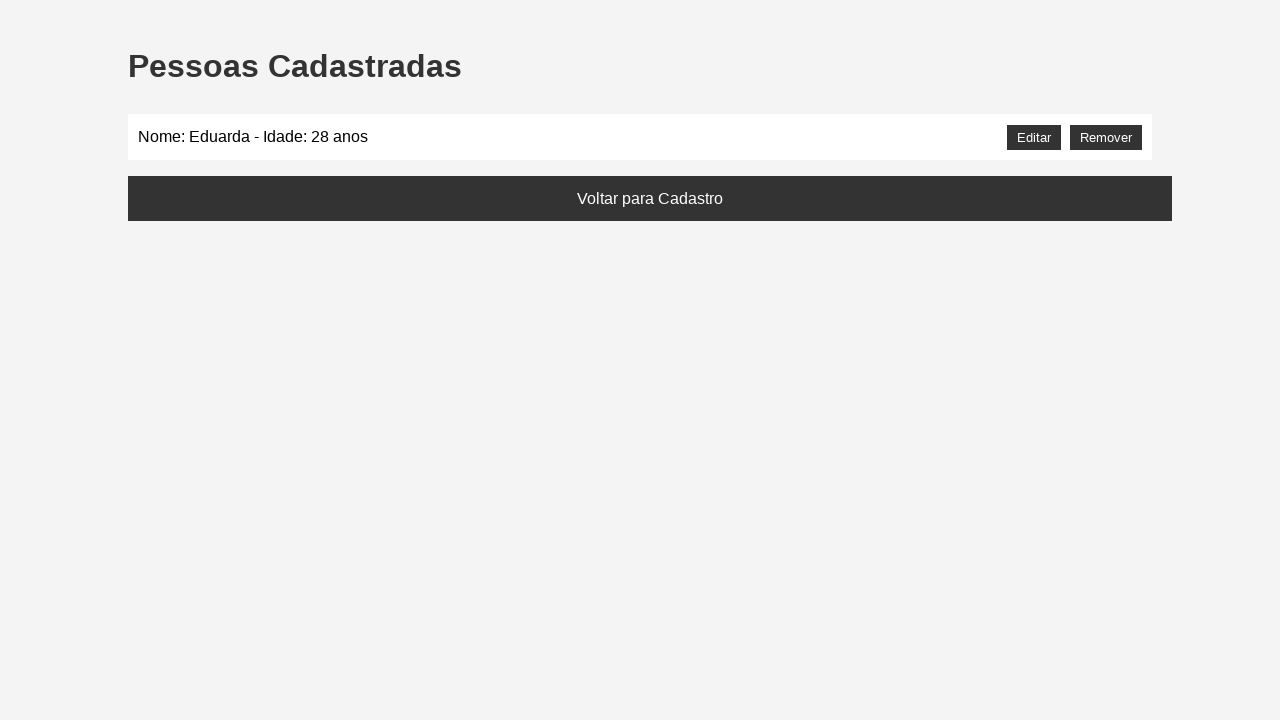